Tests flight booking form by selecting origin/destination cities, travel dates, passenger count, currency, and senior citizen discount option

Starting URL: https://rahulshettyacademy.com/dropdownsPractise/

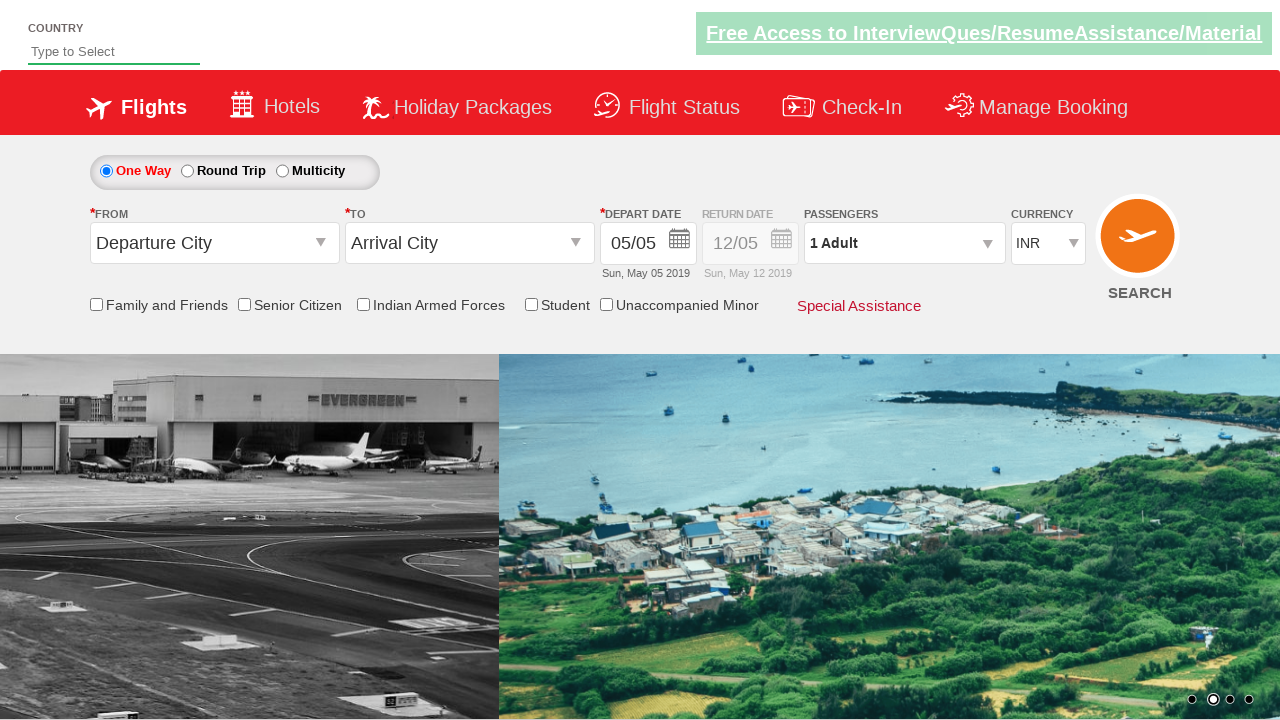

Typed 'ind' in country autocomplete field on #autosuggest
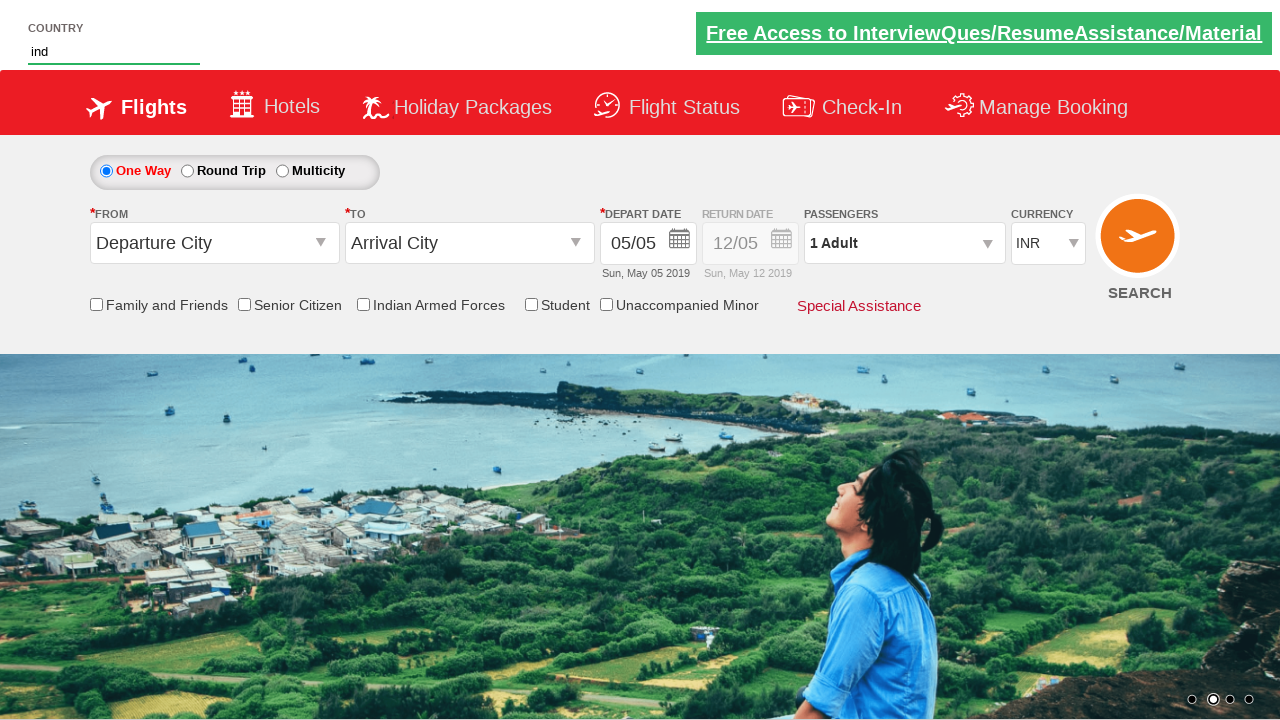

Autocomplete options loaded
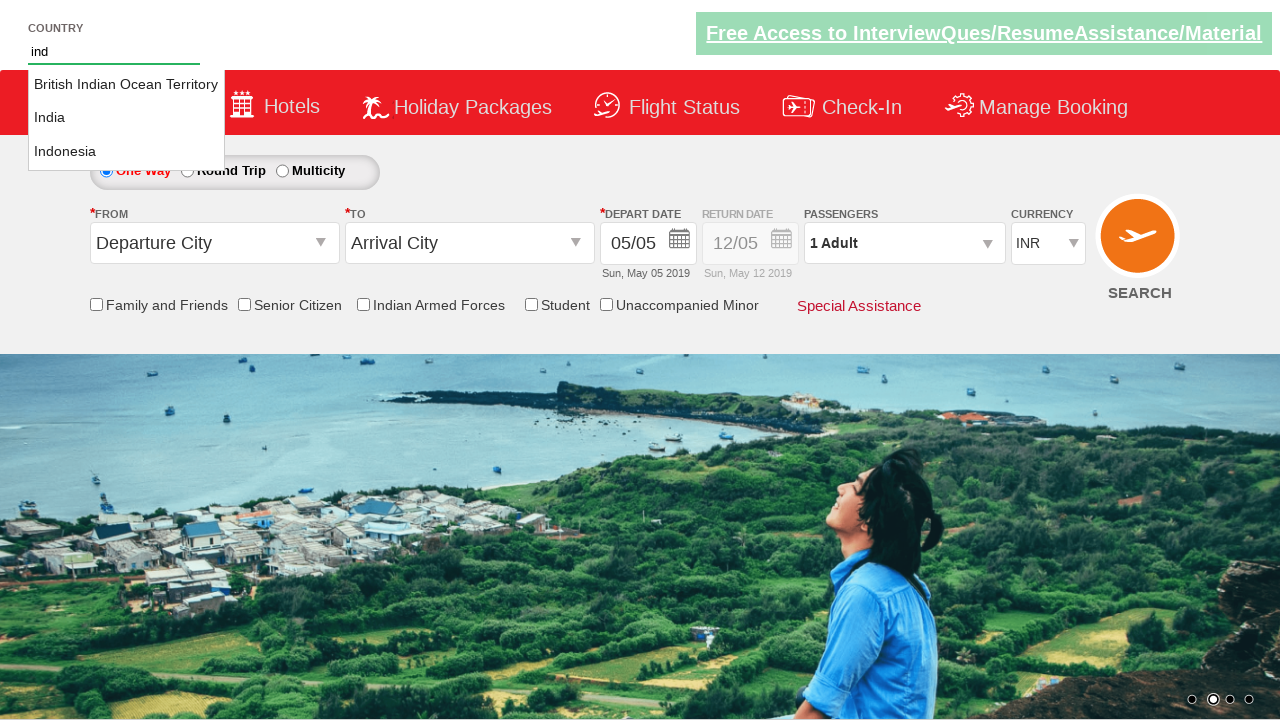

Selected 'India' from autocomplete dropdown at (126, 118) on li[class='ui-menu-item'] a >> nth=1
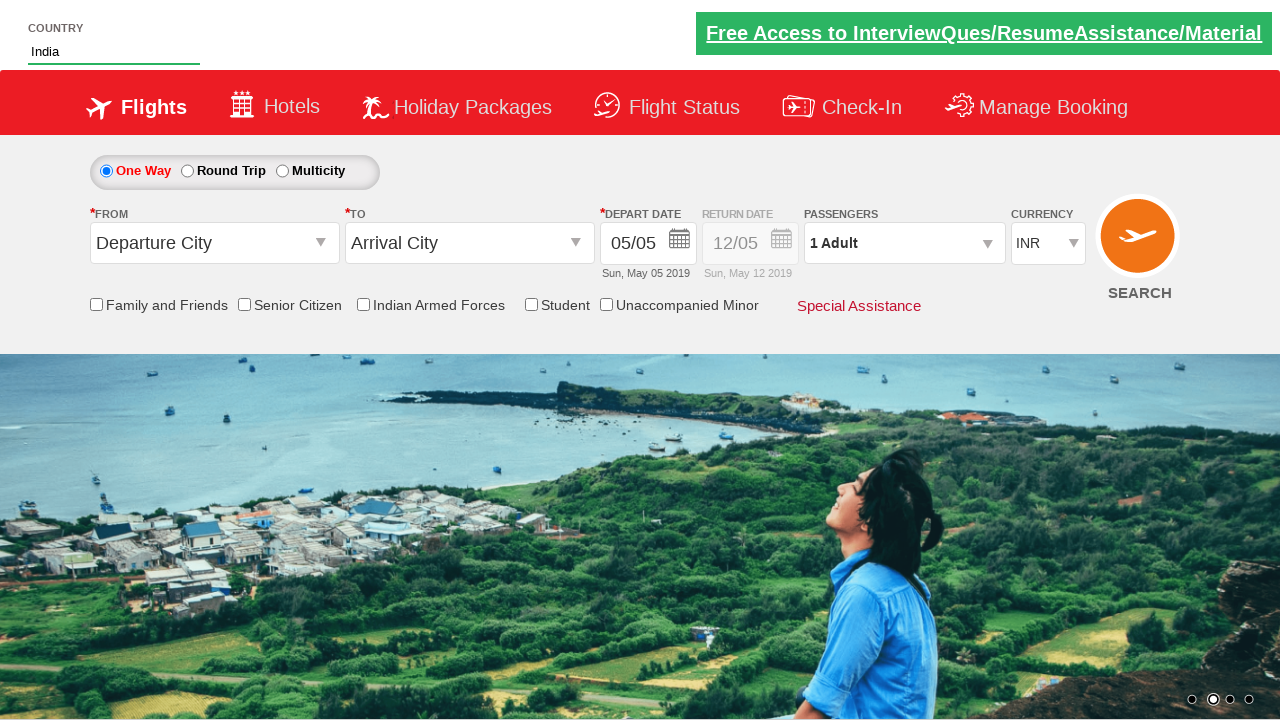

Clicked origin city dropdown at (214, 243) on #ctl00_mainContent_ddl_originStation1_CTXT
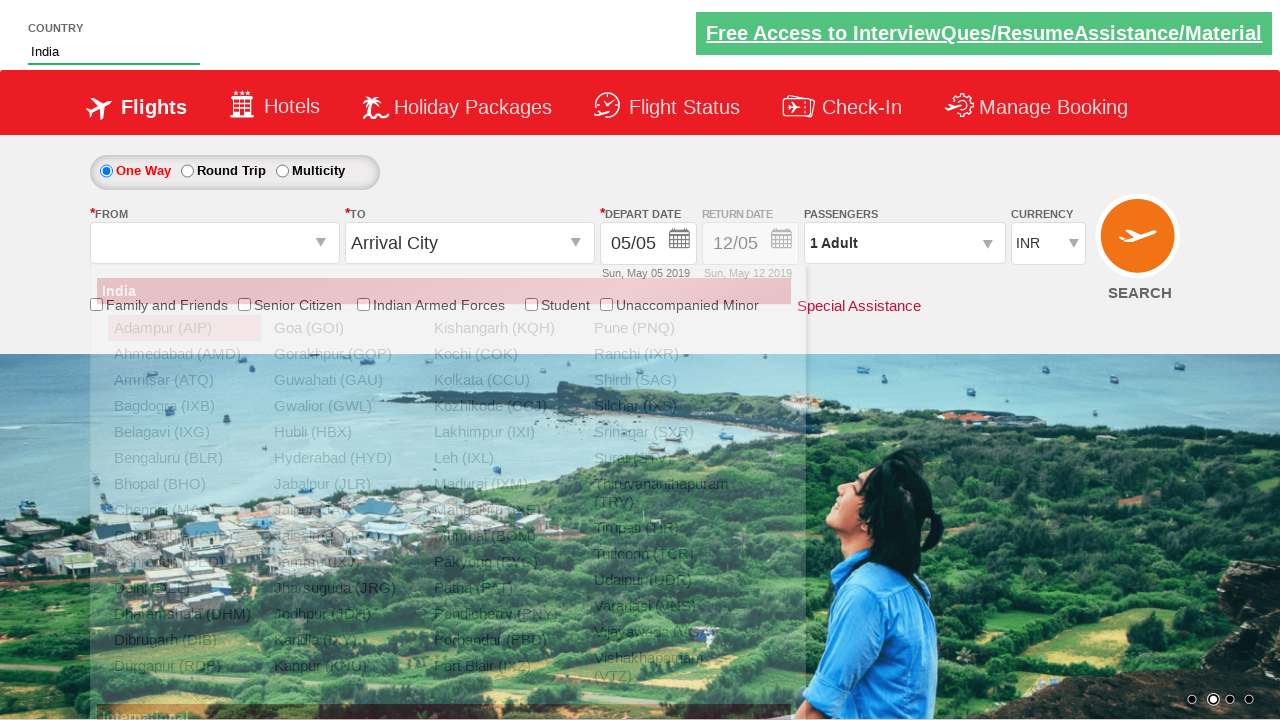

Selected Bengaluru (BLR) as origin city at (184, 458) on xpath=//a[@value='BLR']
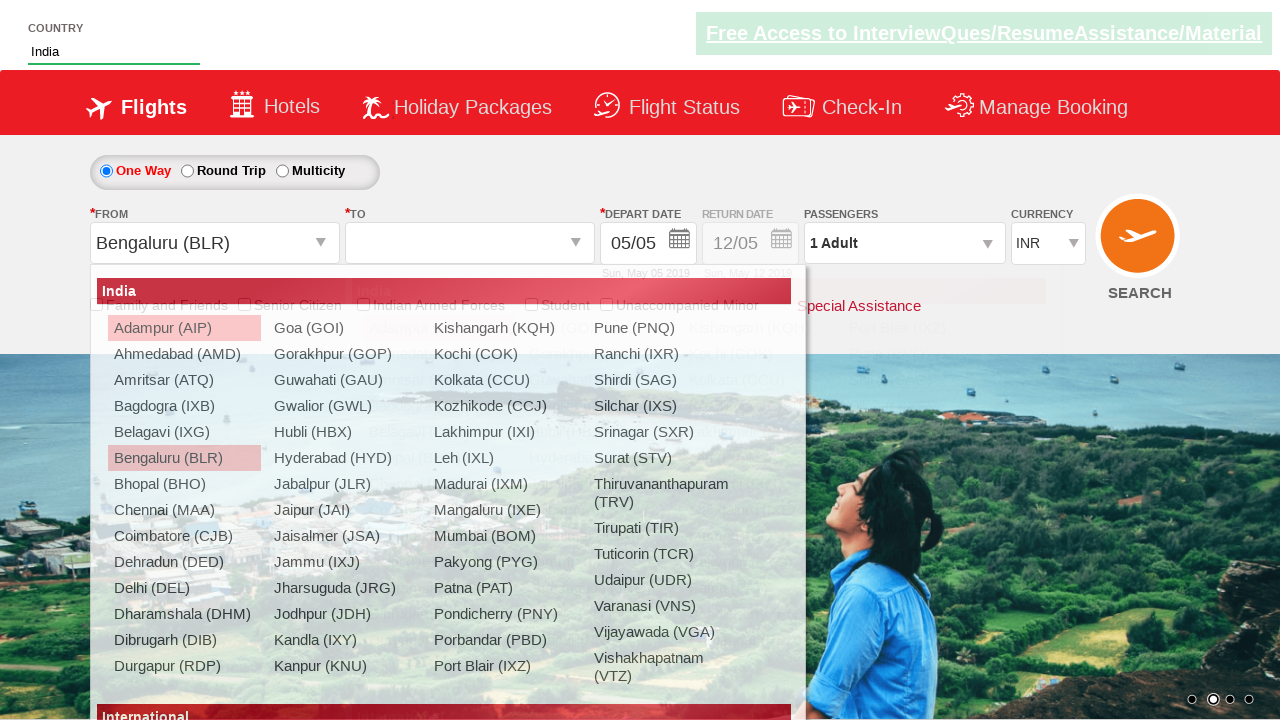

Waited 2 seconds for destination dropdown to be ready
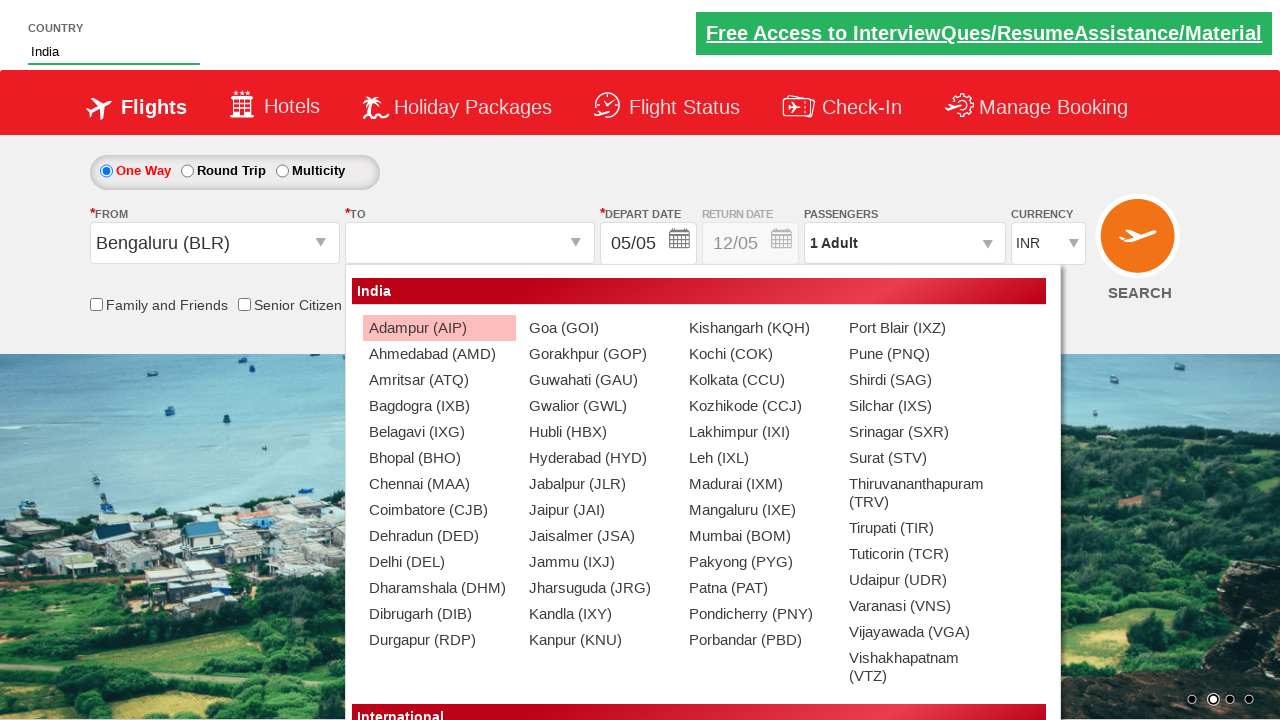

Selected Chennai (MAA) as destination city at (439, 484) on xpath=//div[@id='glsctl00_mainContent_ddl_destinationStation1_CTNR'] //a[@value=
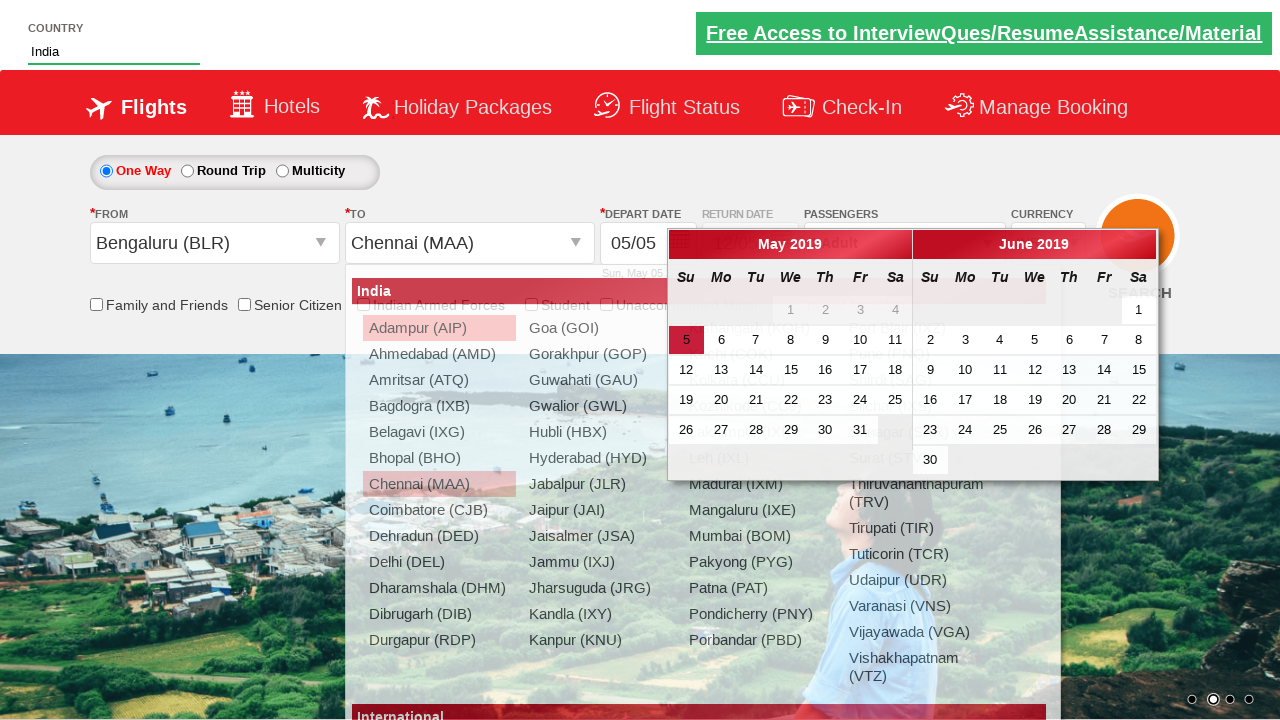

Selected 'One Way' trip option at (106, 171) on input[value='OneWay']
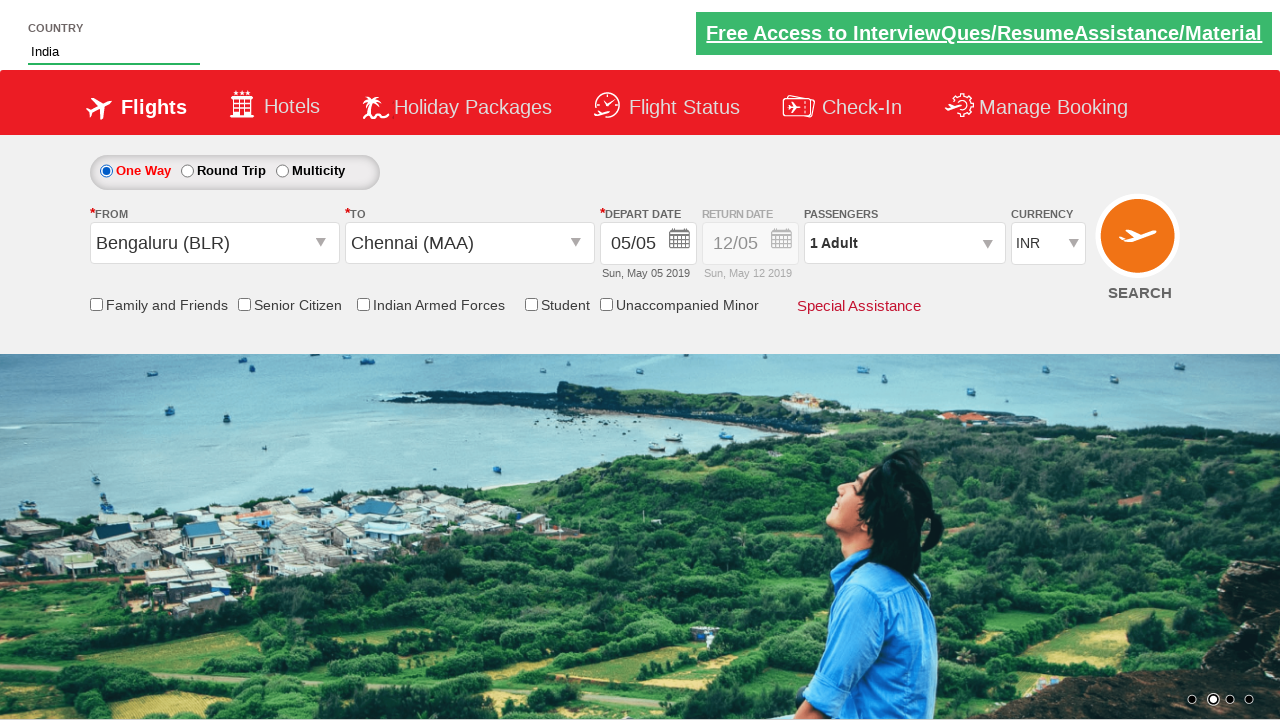

Selected USD currency from dropdown (index 3) on #ctl00_mainContent_DropDownListCurrency
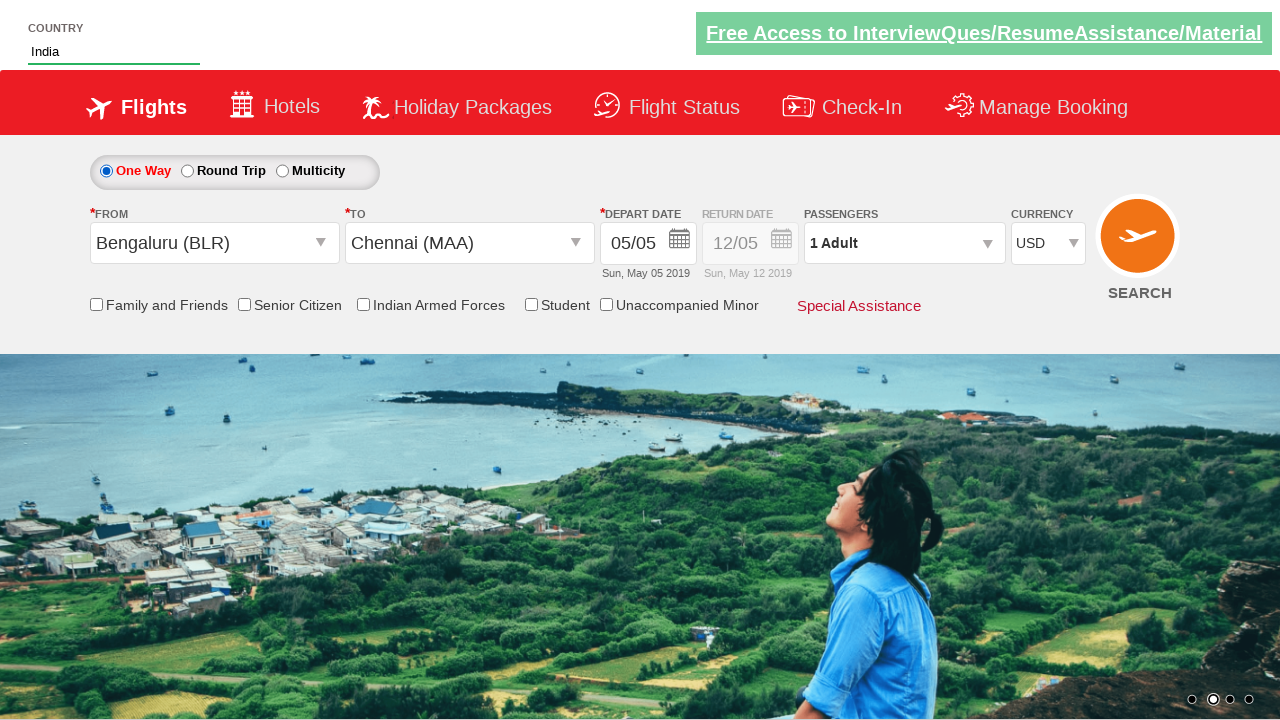

Clicked on passenger info section to expand at (904, 243) on #divpaxinfo
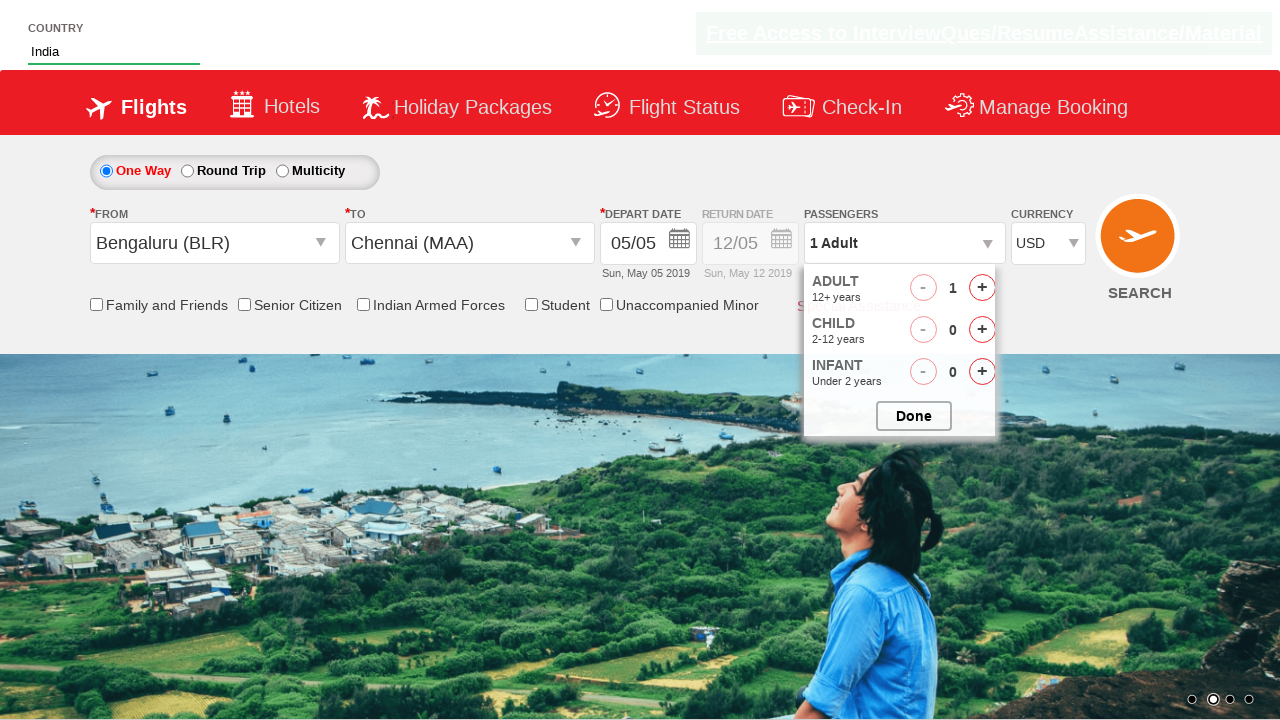

Waited 2 seconds for passenger selection to load
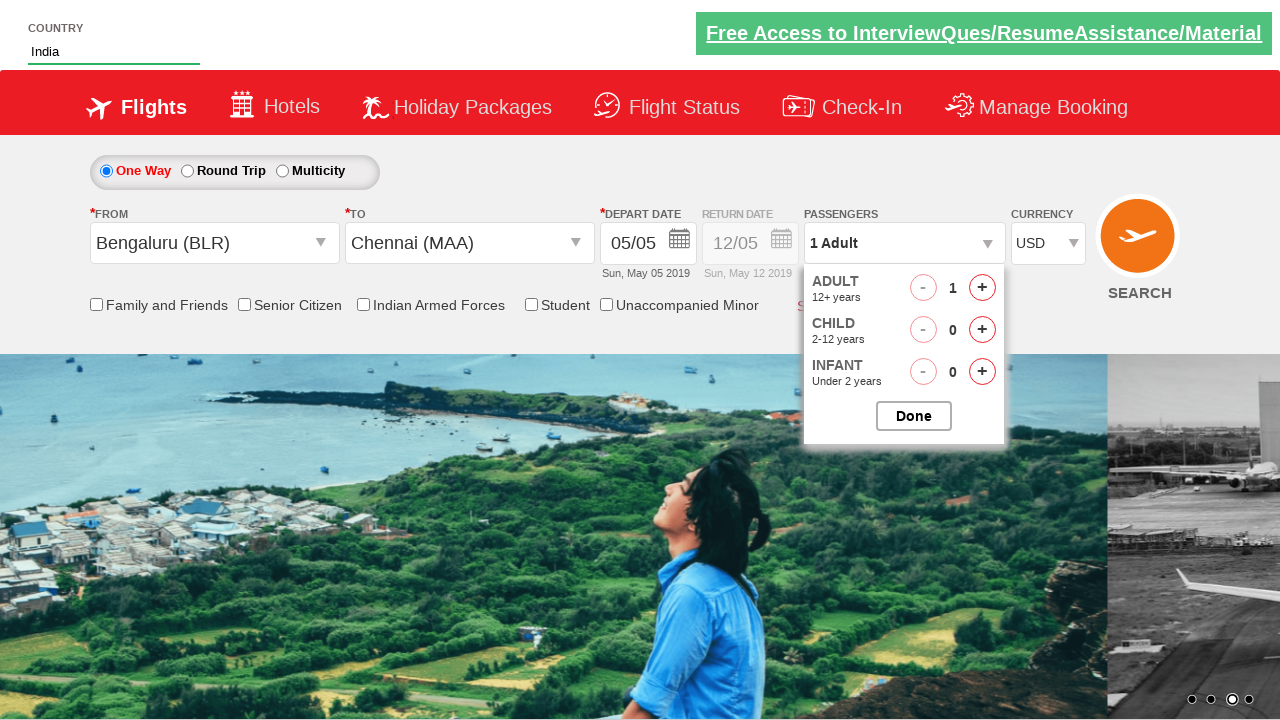

Added adult passenger (iteration 1/4) at (982, 288) on #hrefIncAdt
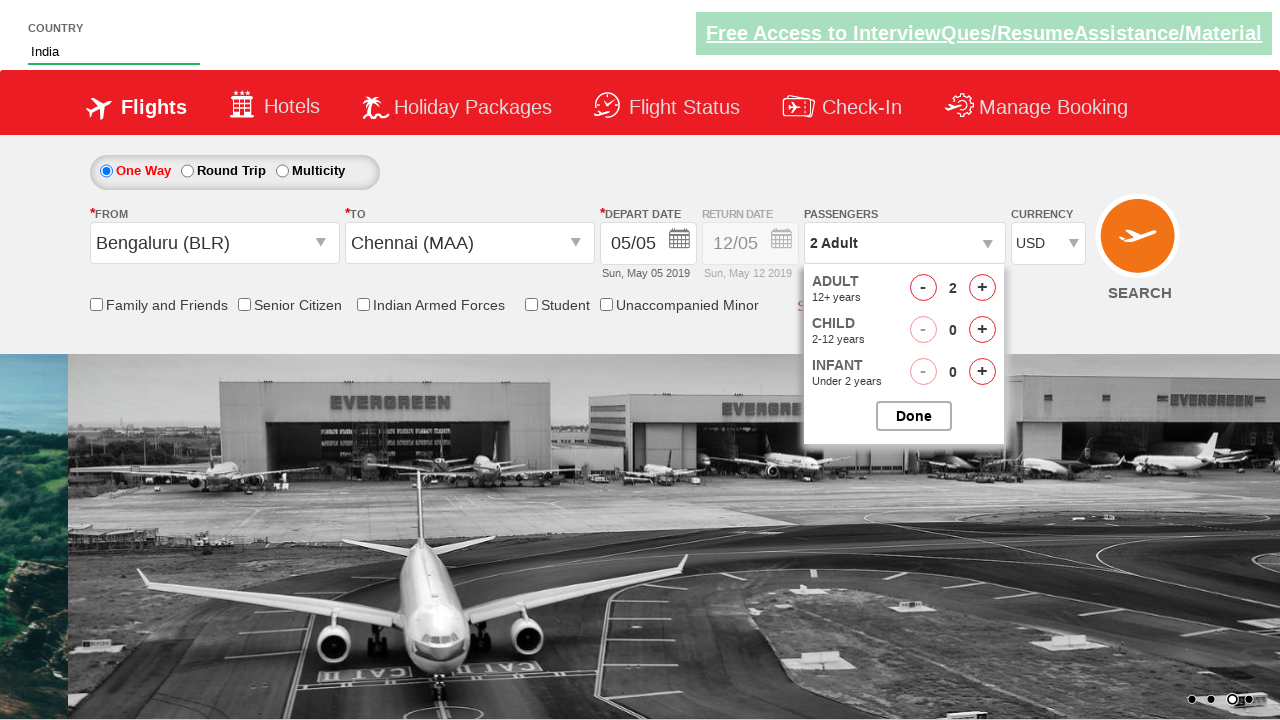

Added adult passenger (iteration 2/4) at (982, 288) on #hrefIncAdt
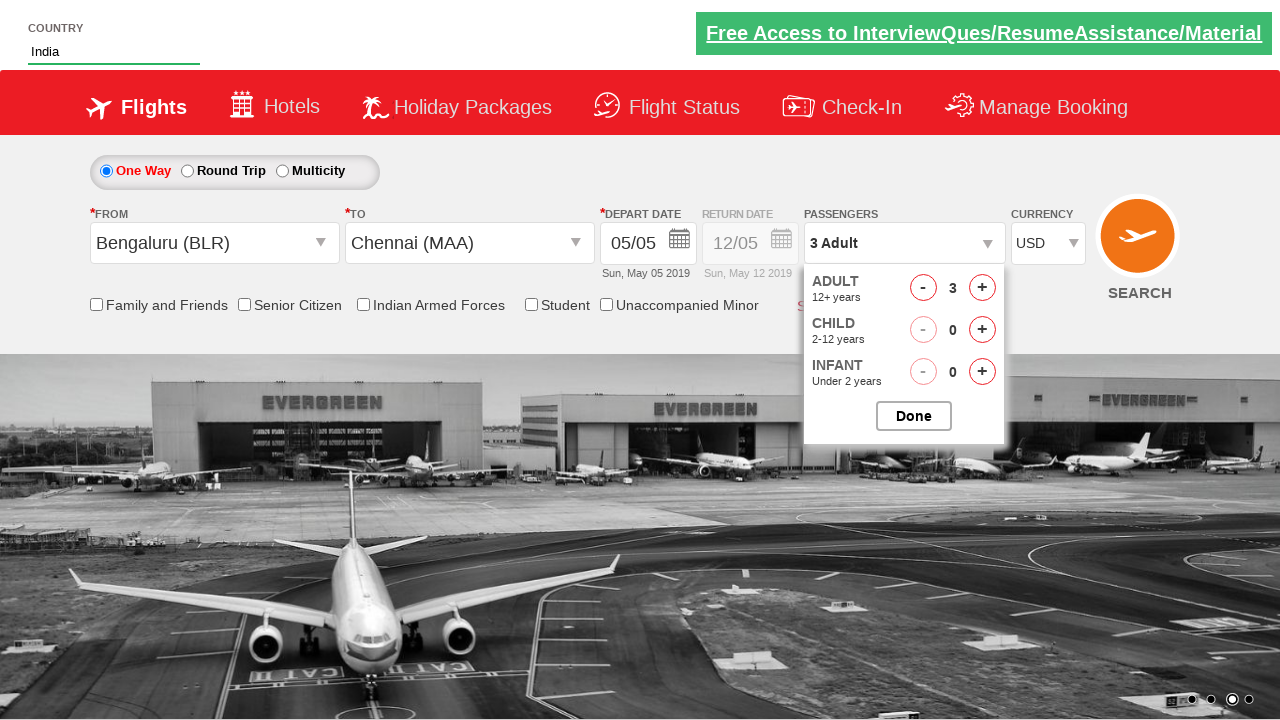

Added adult passenger (iteration 3/4) at (982, 288) on #hrefIncAdt
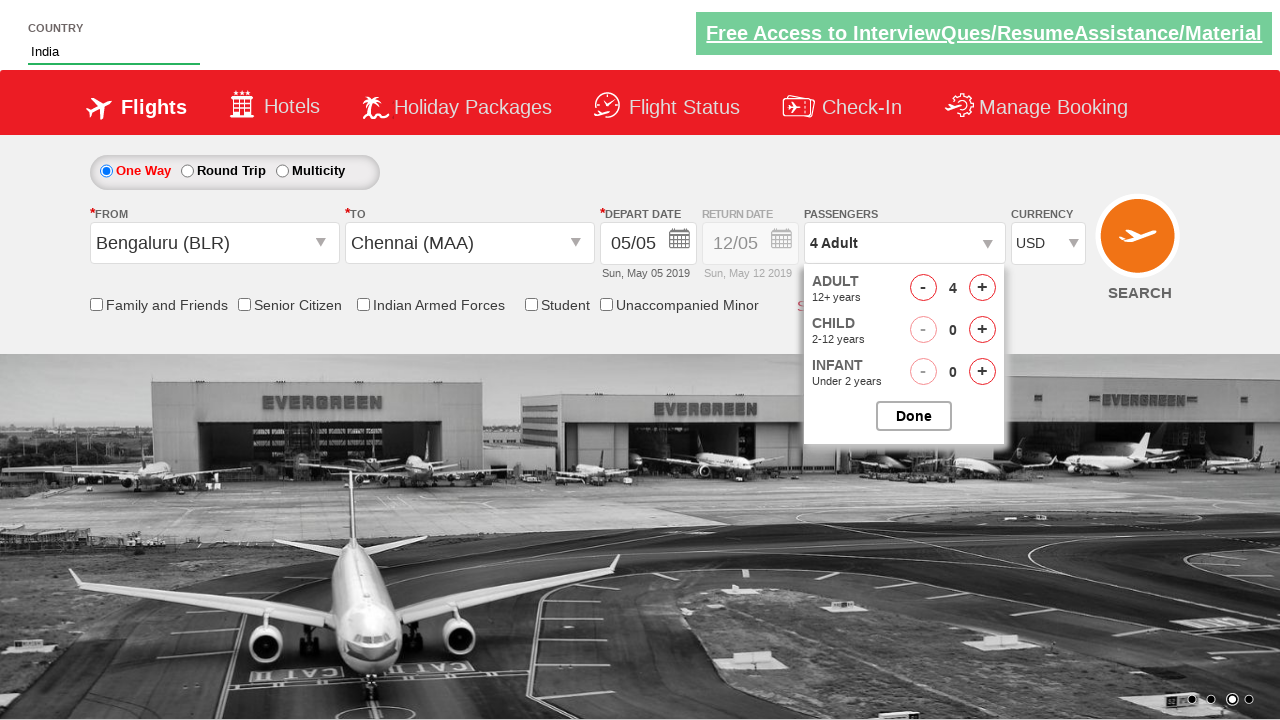

Added adult passenger (iteration 4/4) at (982, 288) on #hrefIncAdt
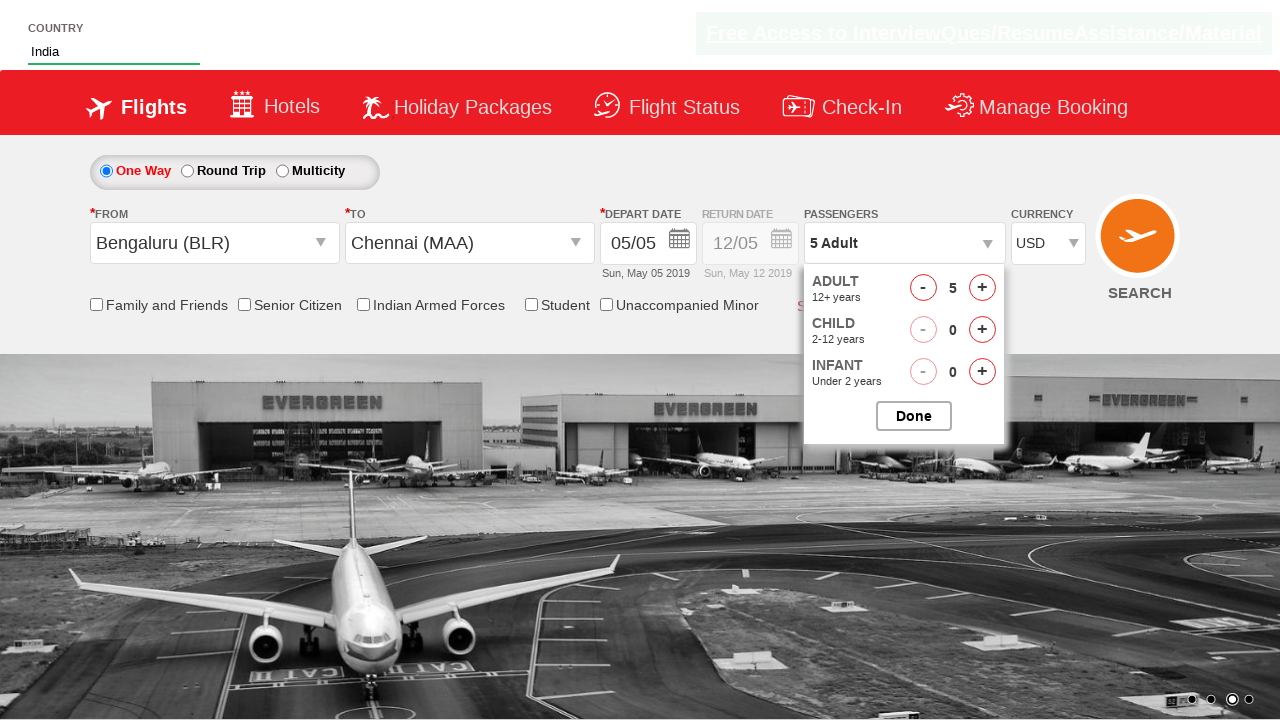

Closed passenger selection panel at (914, 416) on #btnclosepaxoption
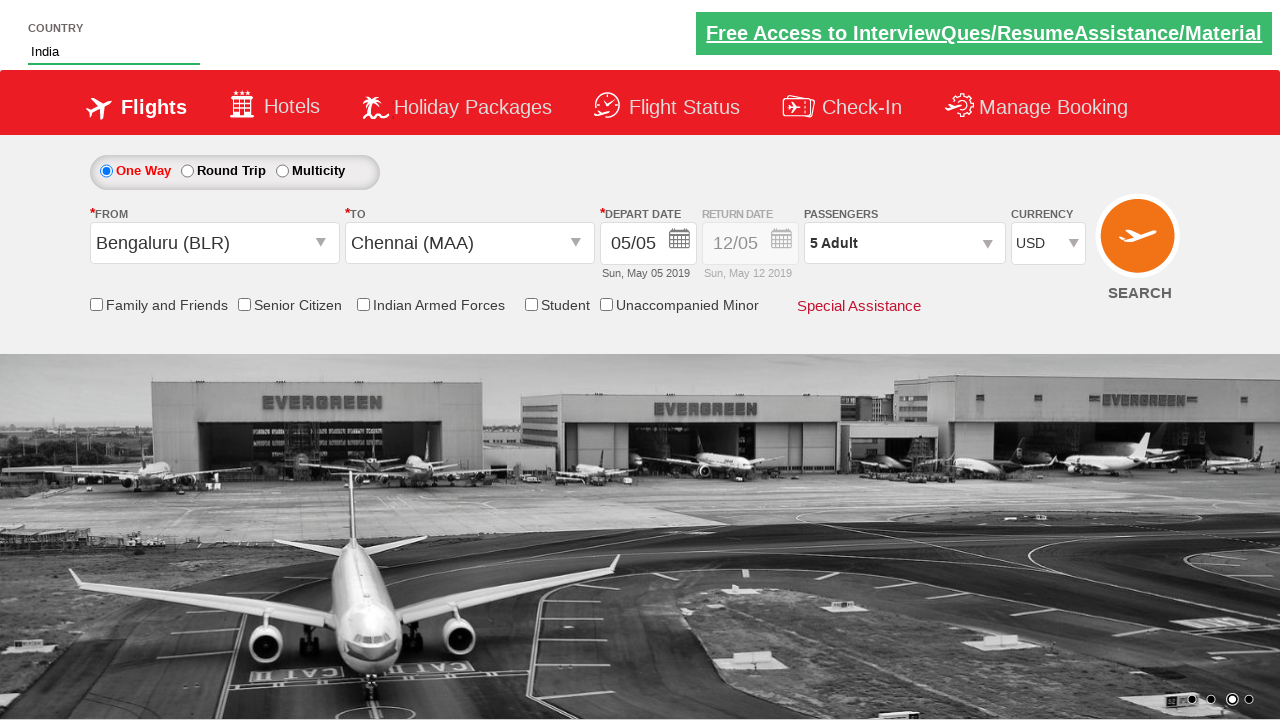

Checked Senior Citizen discount checkbox at (244, 304) on input[id*='SeniorCitizenDiscount']
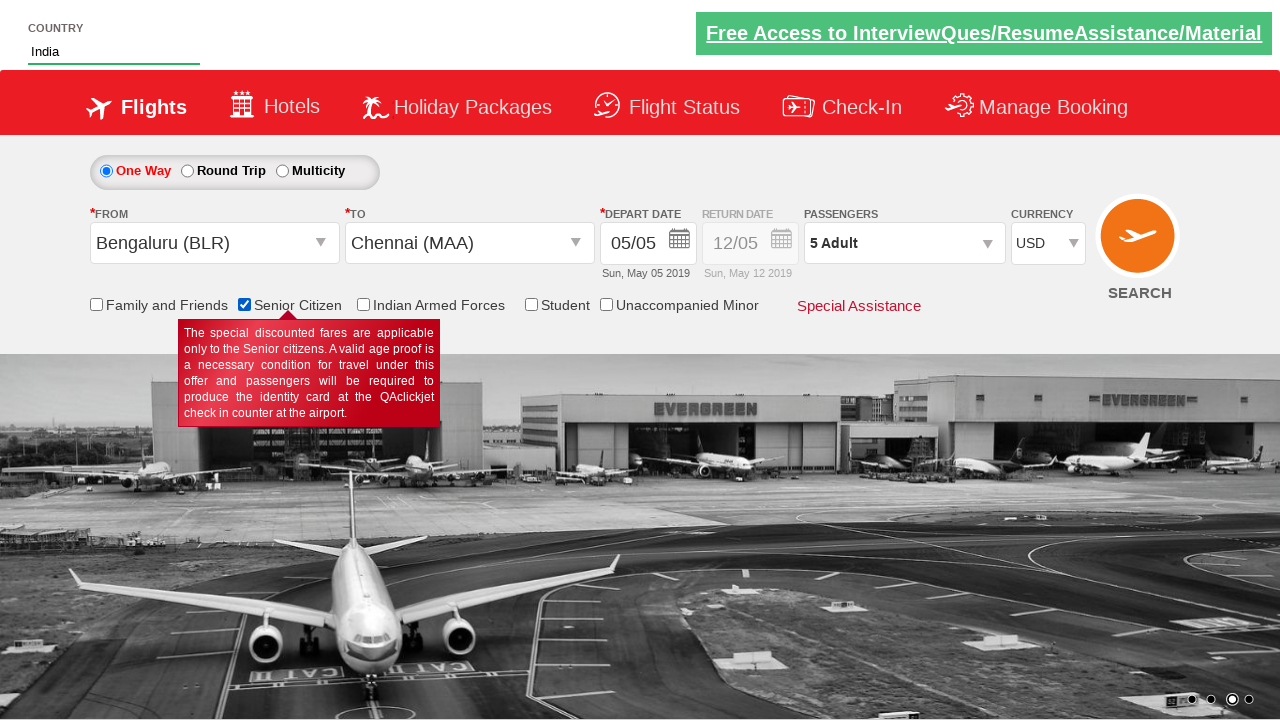

Clicked origin city dropdown again at (214, 243) on #ctl00_mainContent_ddl_originStation1_CTXT
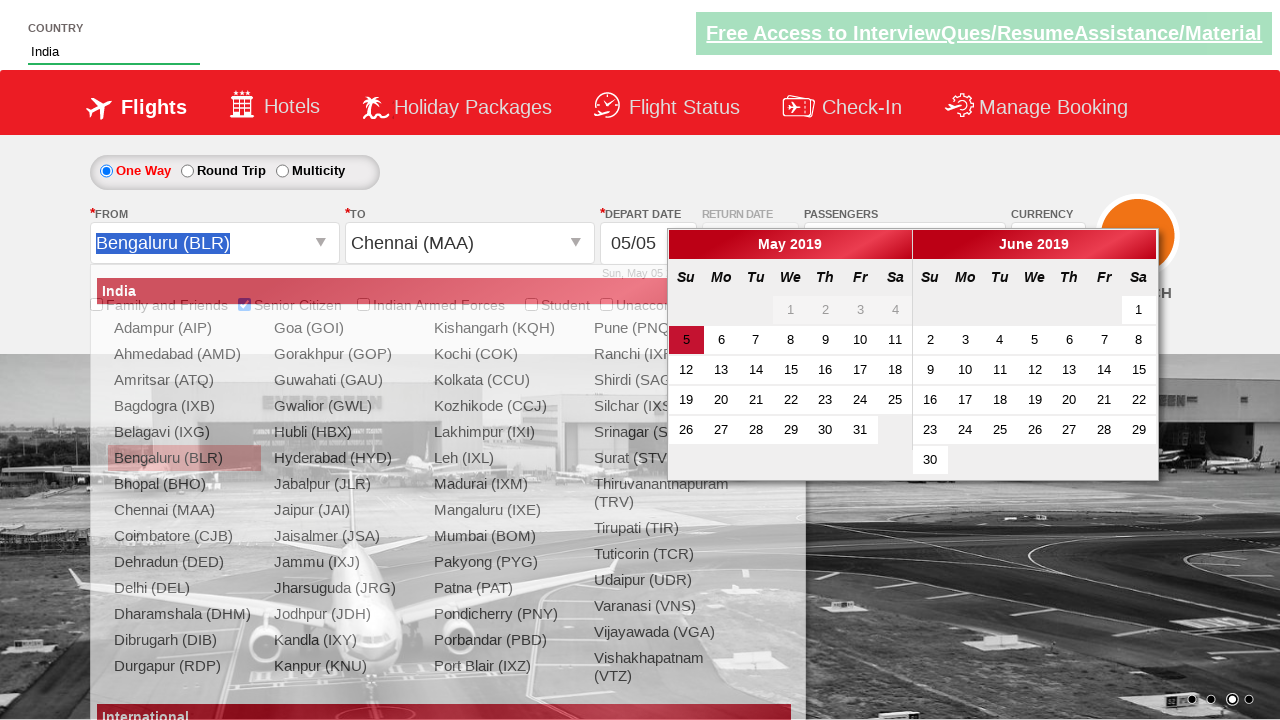

Re-selected Bengaluru (BLR) as origin city at (184, 458) on xpath=//a[@value='BLR']
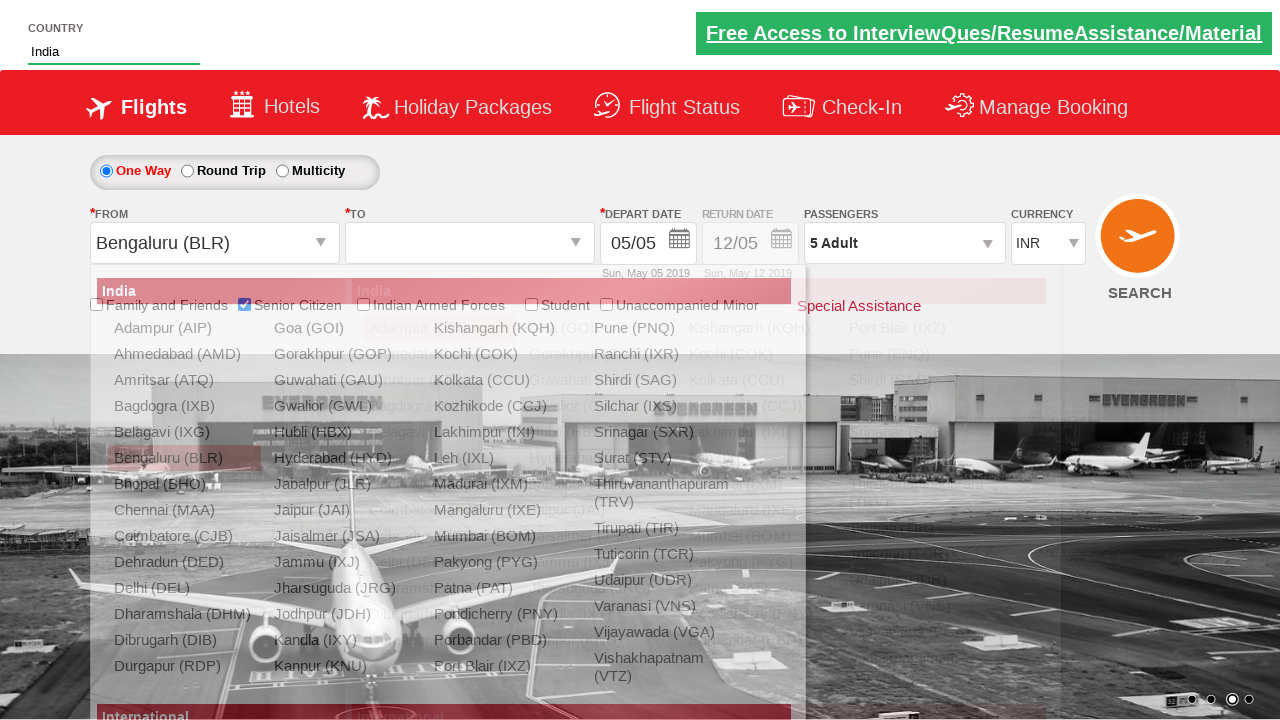

Waited 3 seconds for destination dropdown to be ready
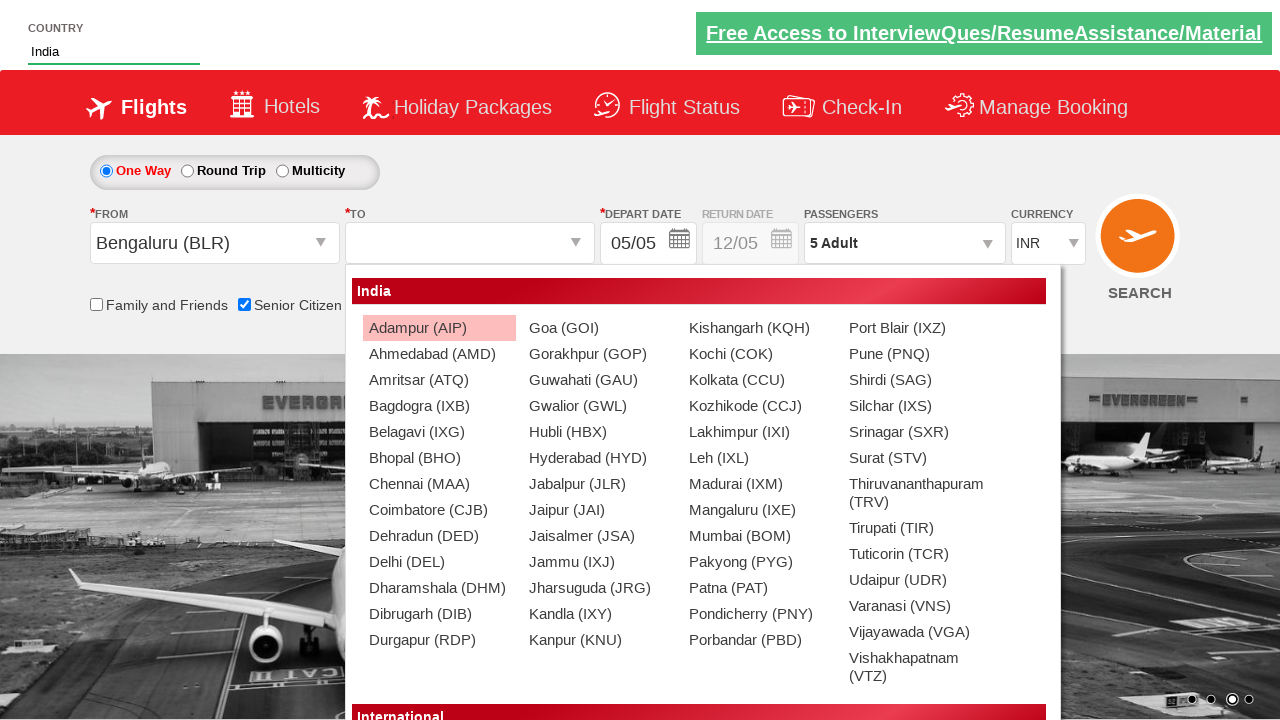

Re-selected Chennai (MAA) as destination city at (439, 484) on xpath=//div[@id='glsctl00_mainContent_ddl_destinationStation1_CTNR'] //a[@value=
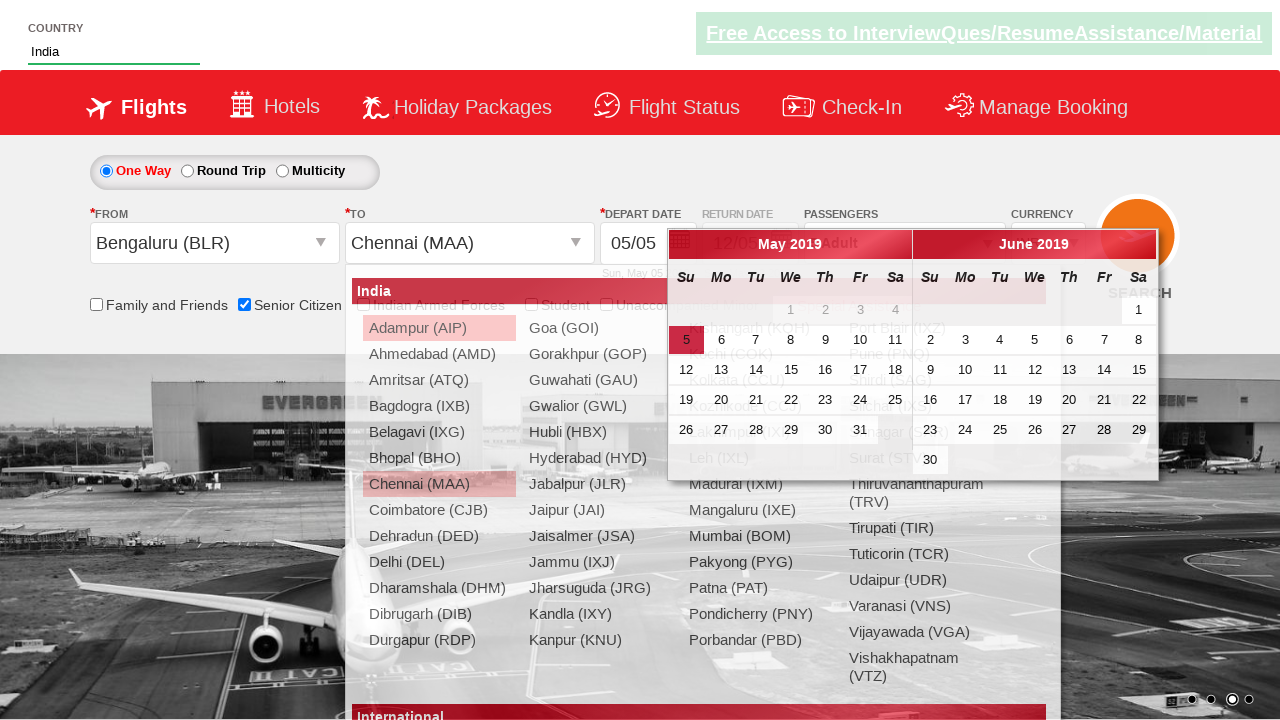

Waited 2 seconds for date picker to be ready
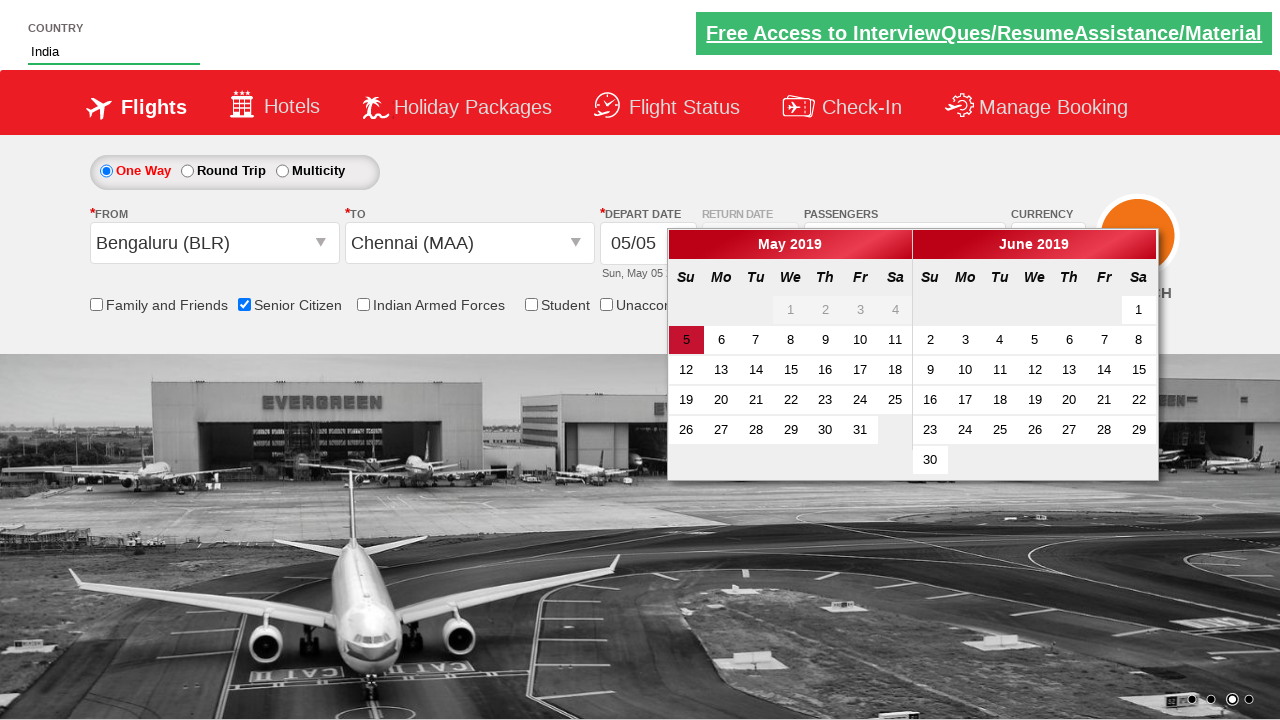

Selected 29th of the month as travel date at (1069, 430) on xpath=//body[1]/div[1]/div[2]/table[1]/tbody[1]/tr[5]/td[5]/a[1]
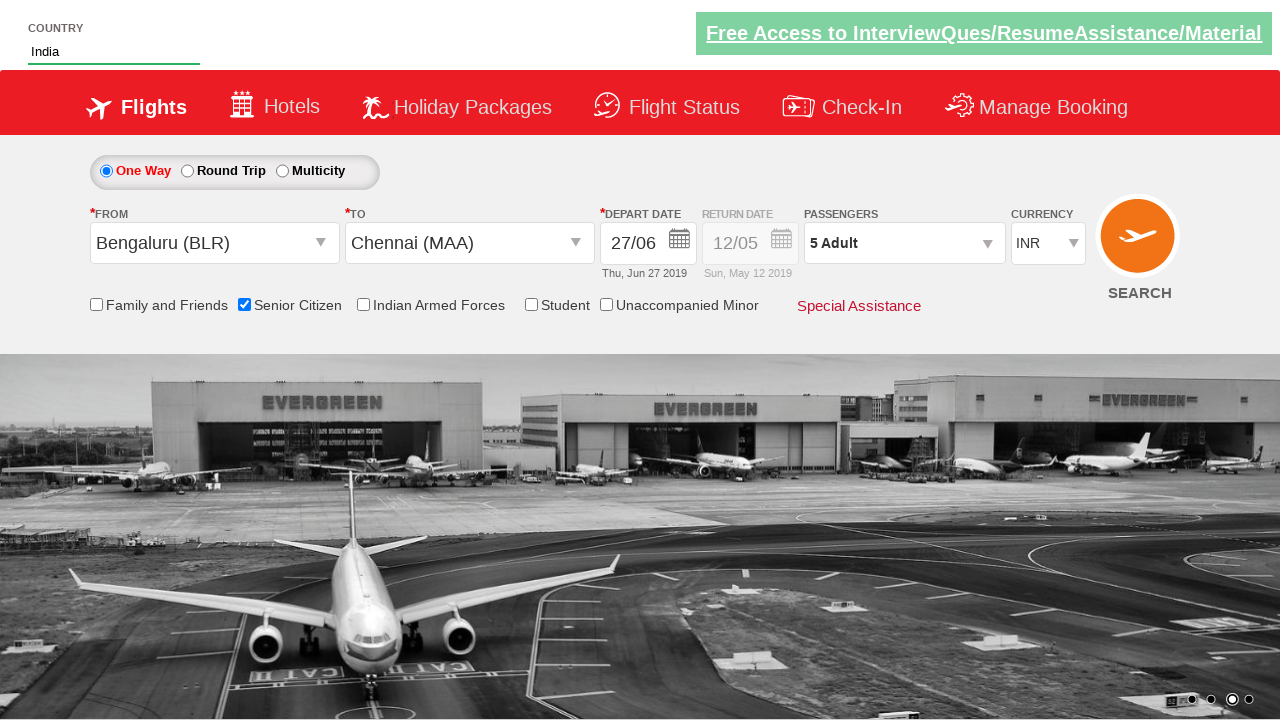

Clicked 'Find Flights' search button at (1140, 245) on #ctl00_mainContent_btn_FindFlights
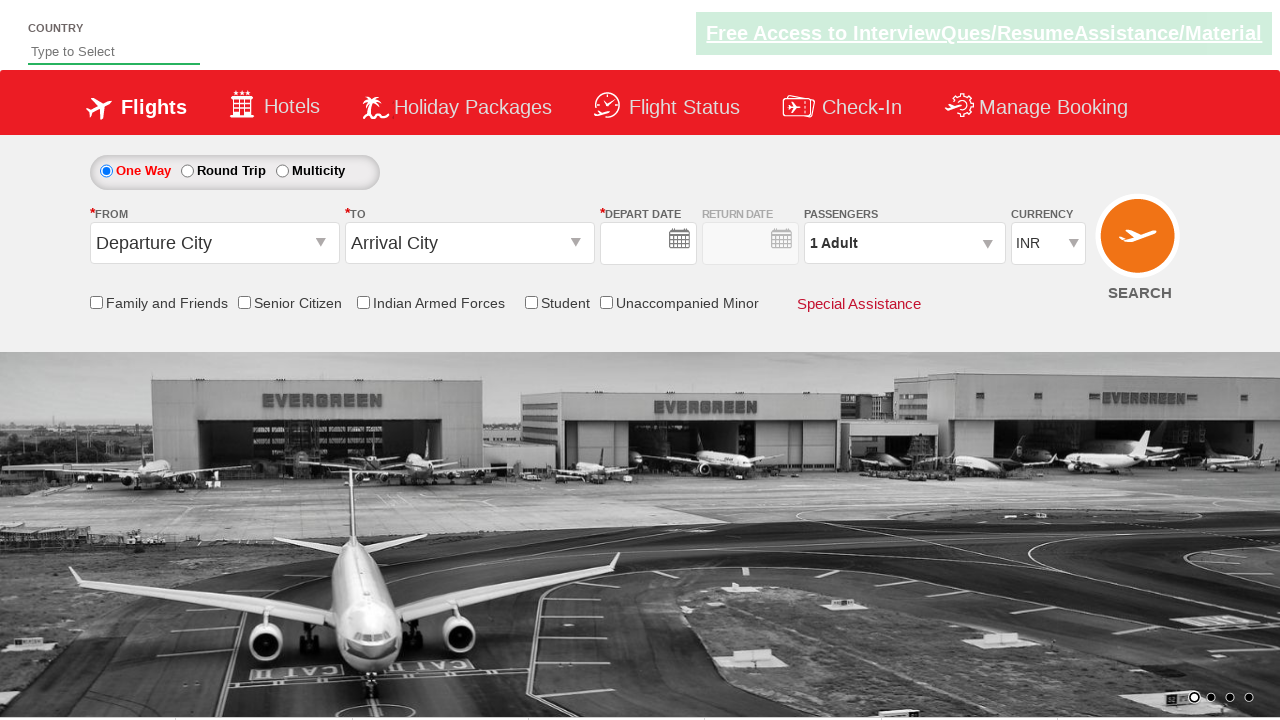

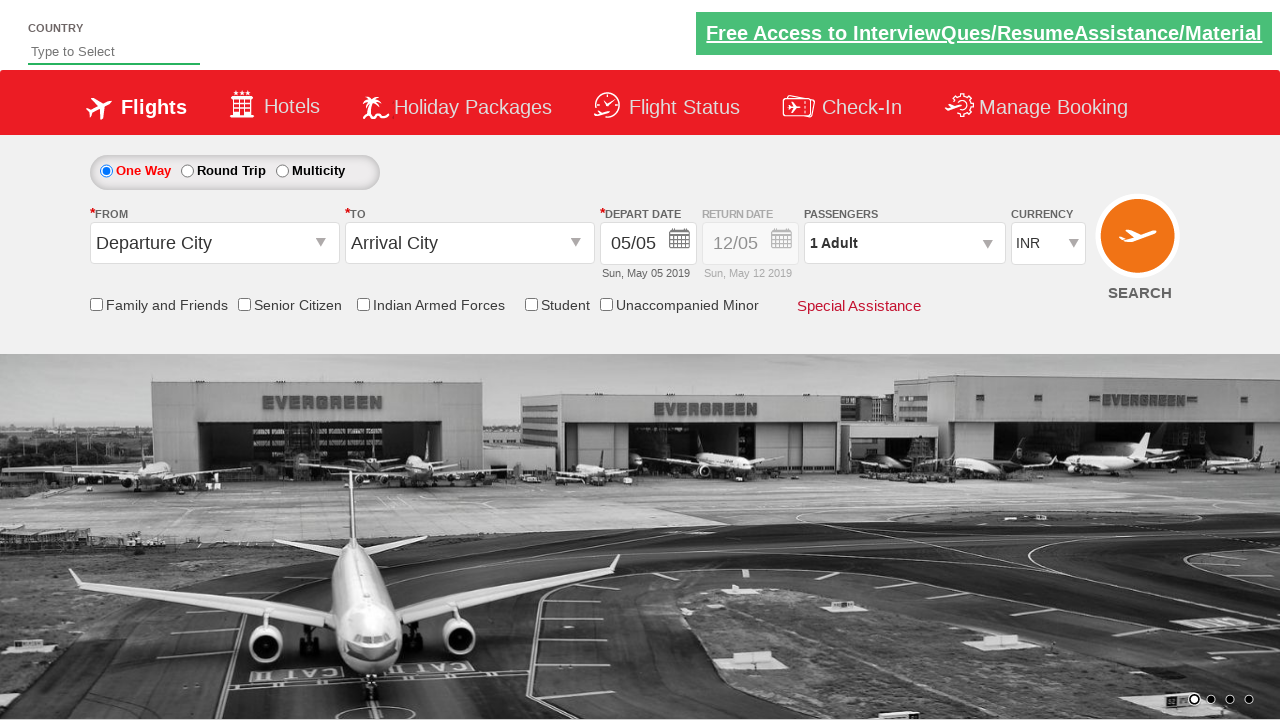